Tests wait functionality by clicking a button and waiting for a paragraph element to become visible on the page

Starting URL: https://testeroprogramowania.github.io/selenium/wait2.html

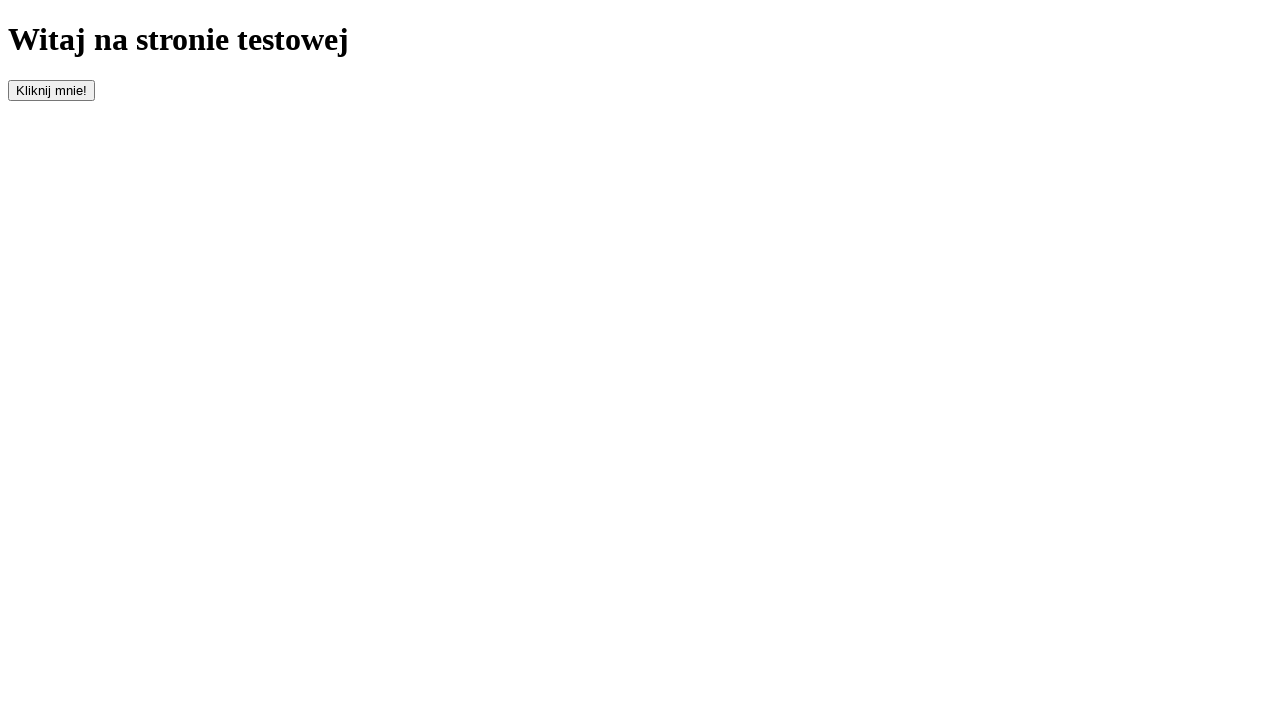

Clicked button to trigger wait functionality at (52, 90) on button
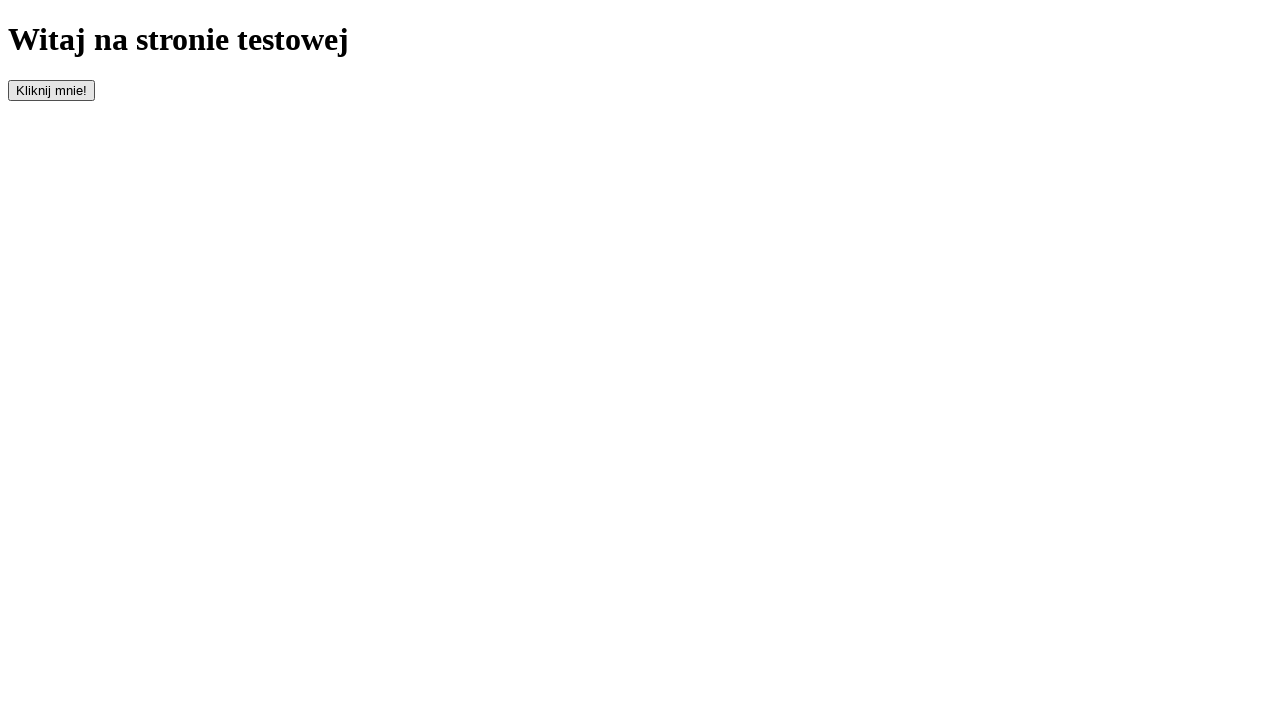

Paragraph element became visible after waiting
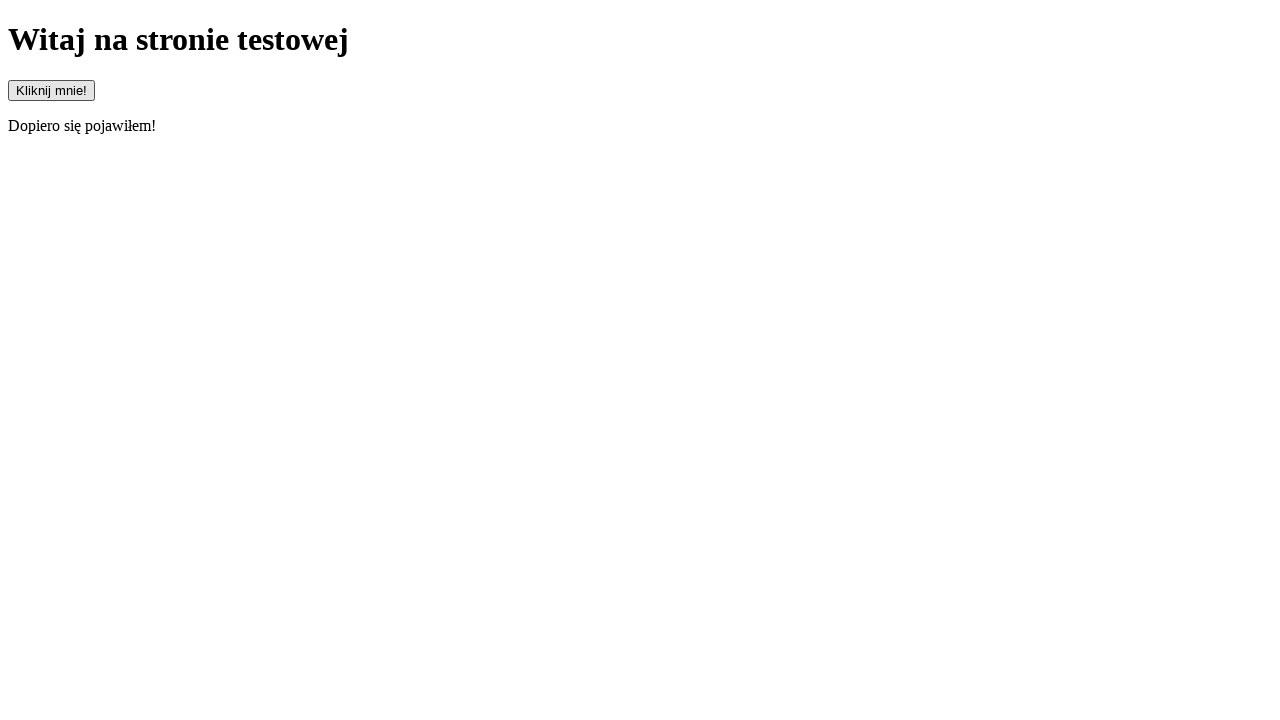

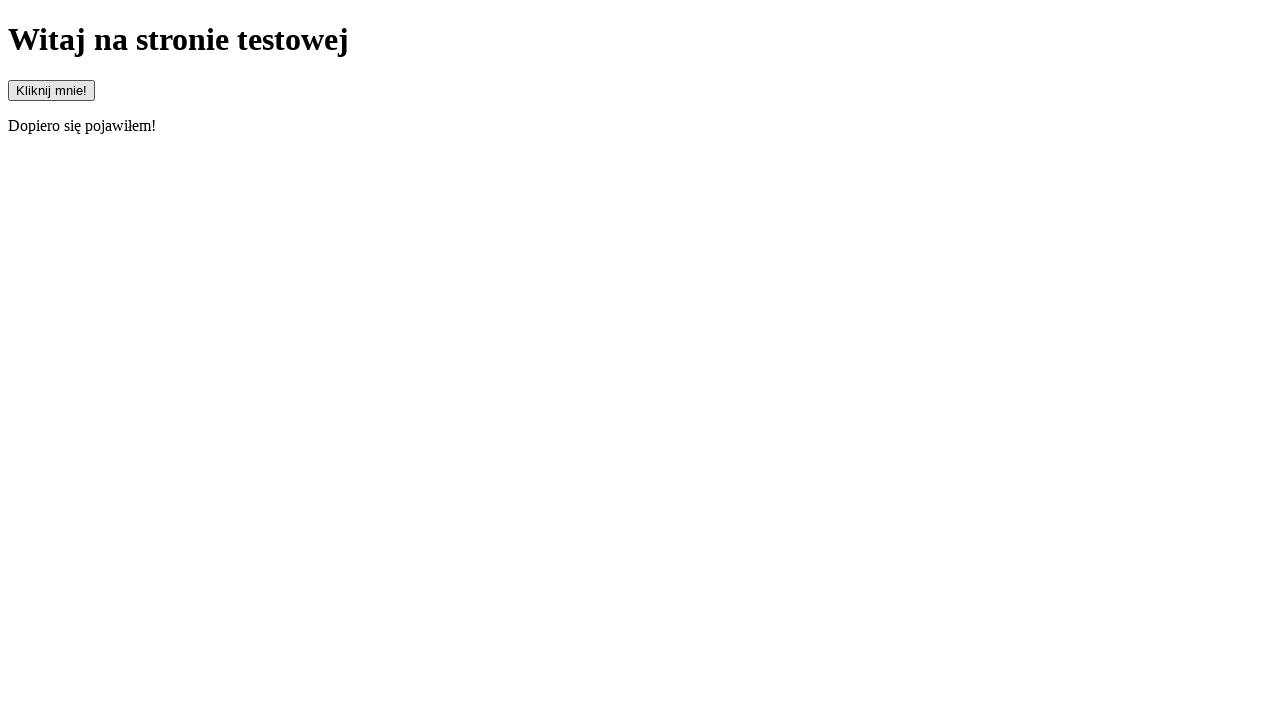